Tests dropdown selection functionality by selecting a fruit by visible text and selecting a country by value from dropdown menus on a practice website.

Starting URL: https://letcode.in/dropdowns

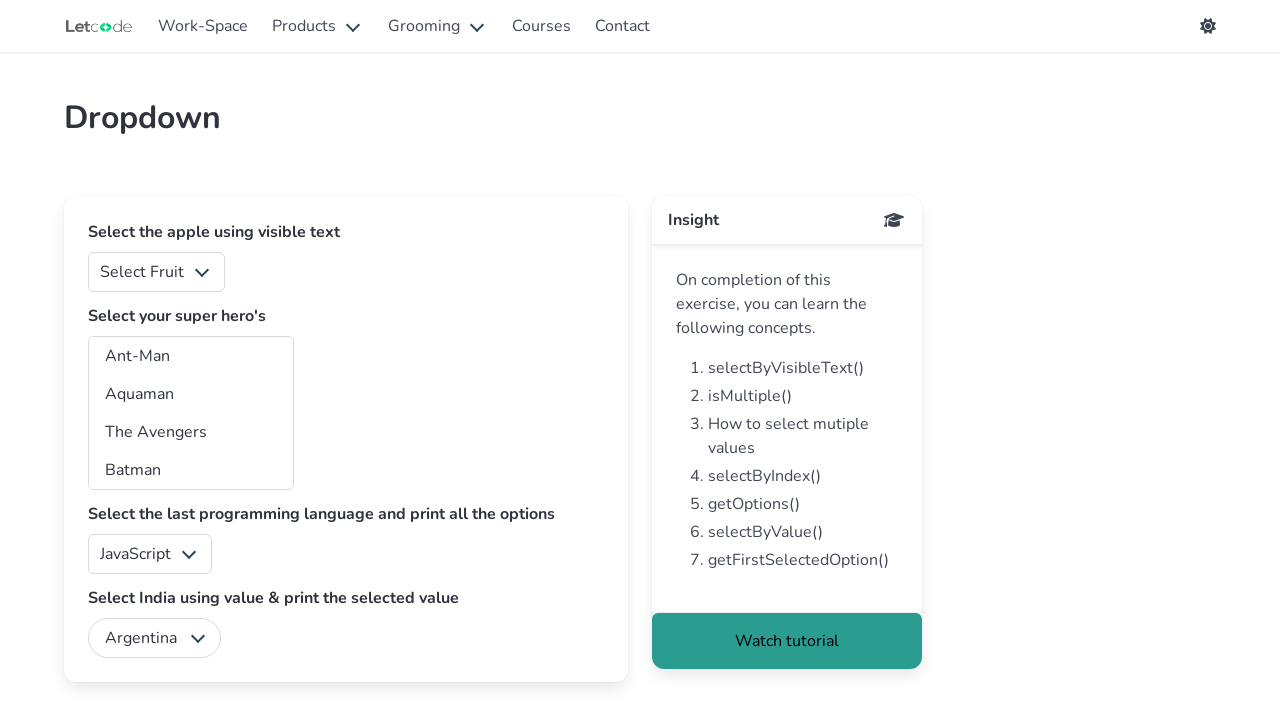

Selected 'Orange' from fruits dropdown by visible text on #fruits
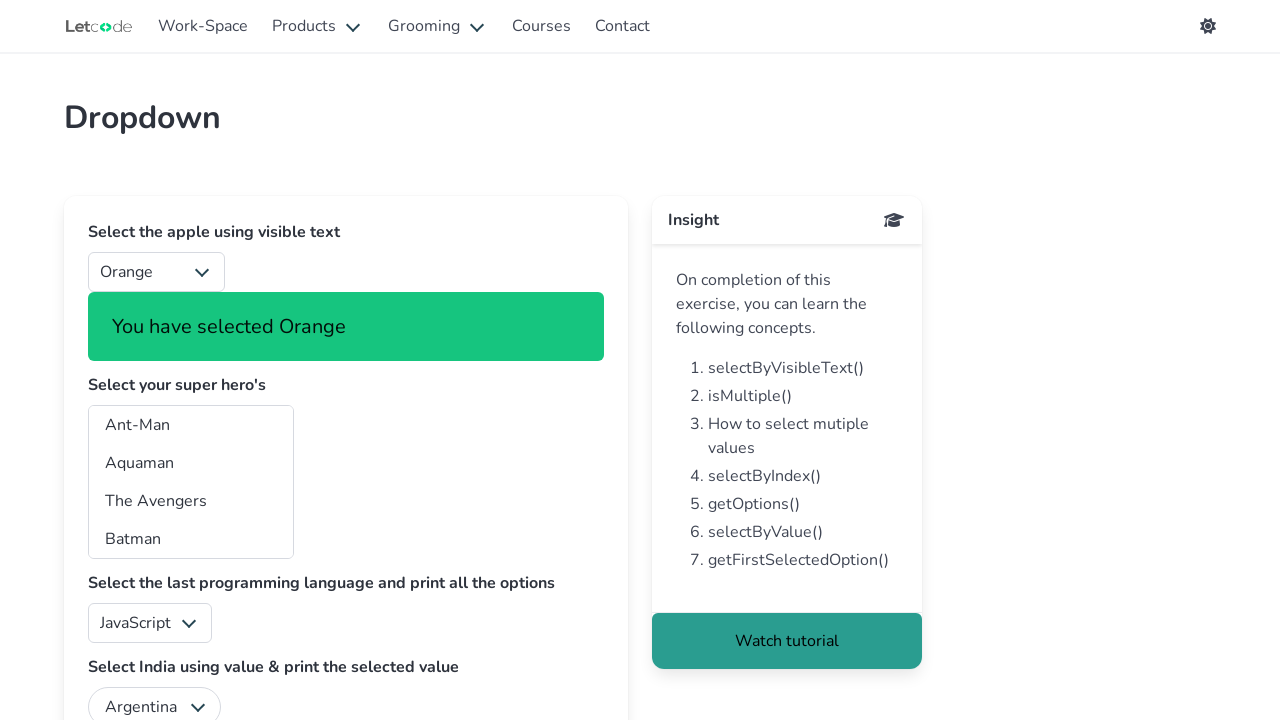

Selected 'India' from country dropdown by value on #country
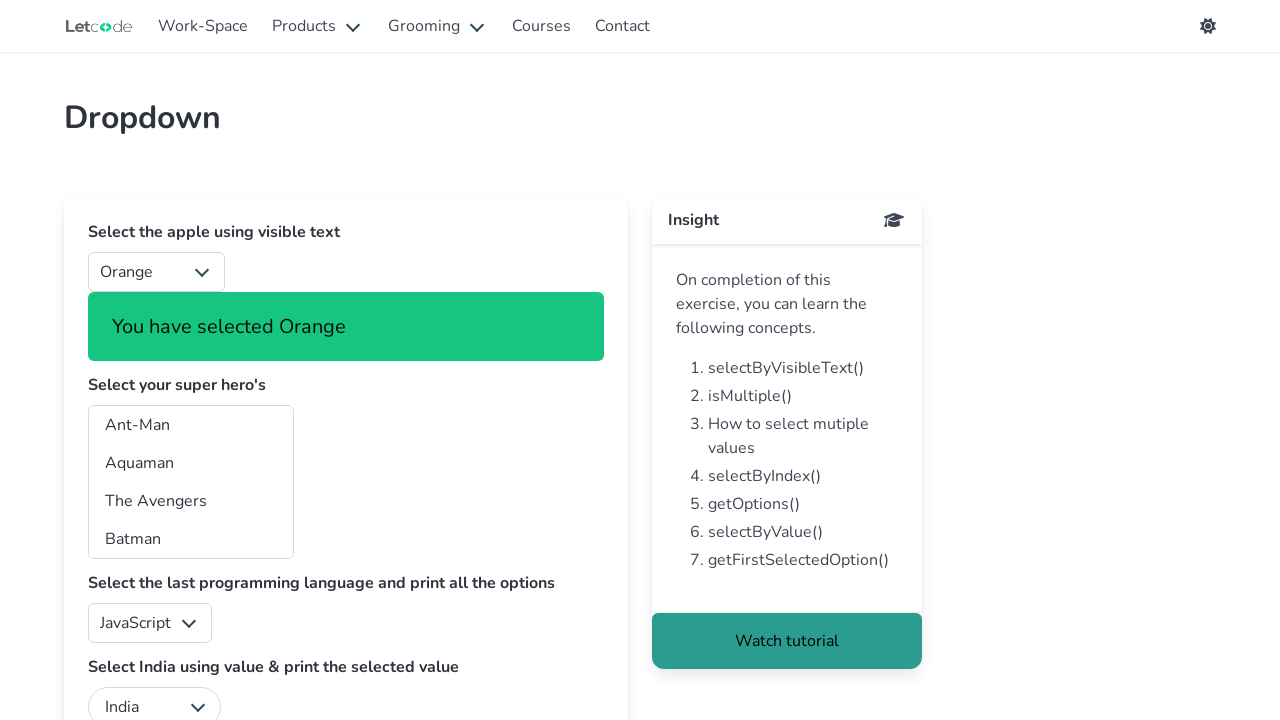

Verified that country dropdown value is set to 'India'
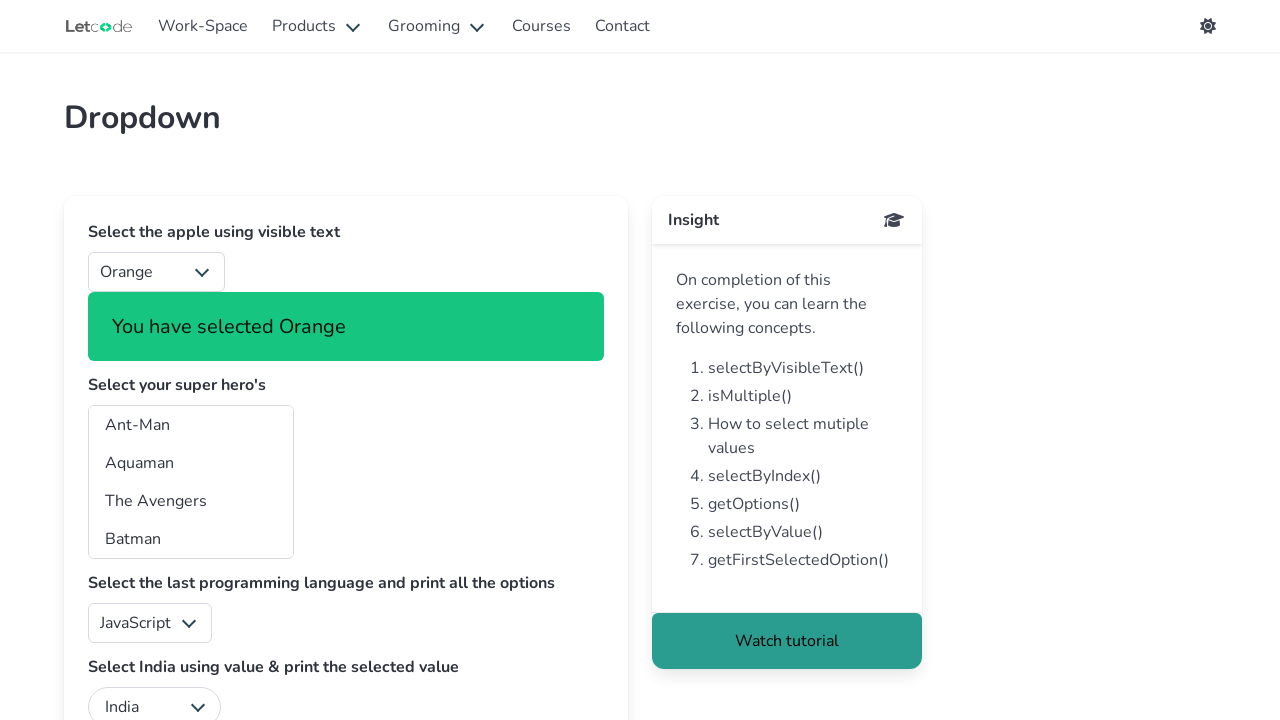

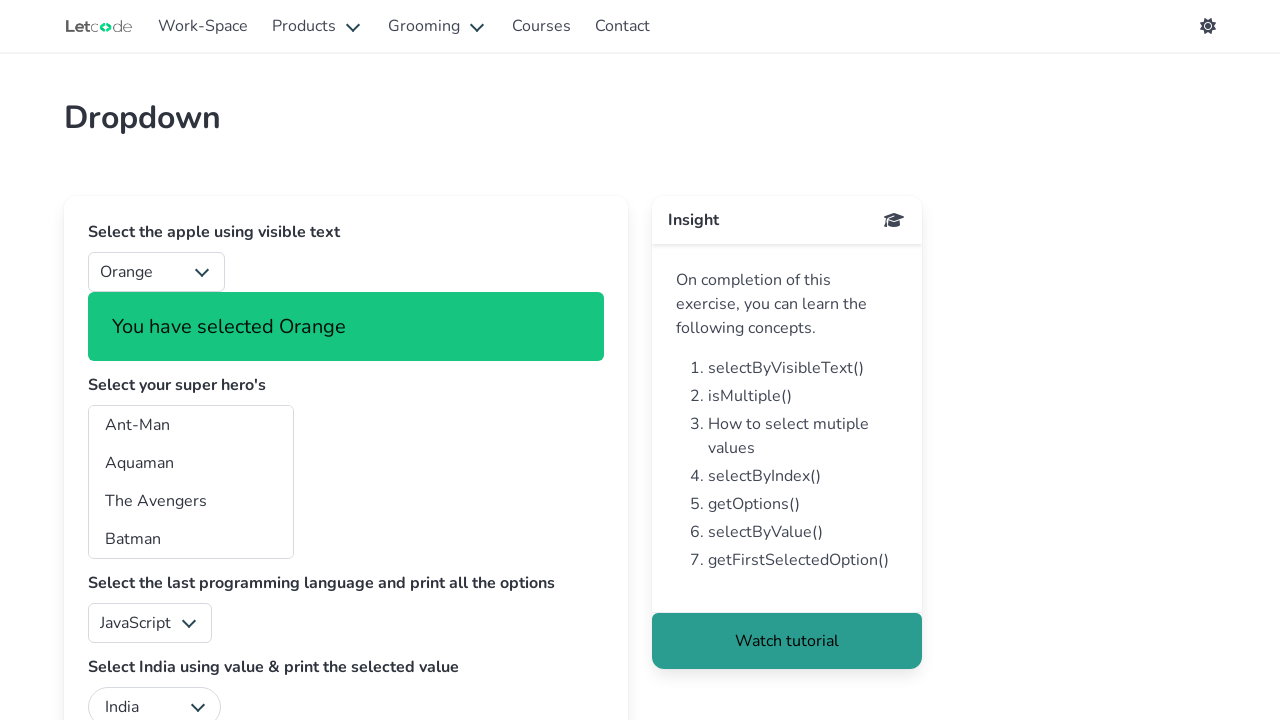